Tests that clicking the "Våra tjänster" (Our Services) link navigates to a page with the expected heading matching the link text

Starting URL: https://www.axesslogistics.se/

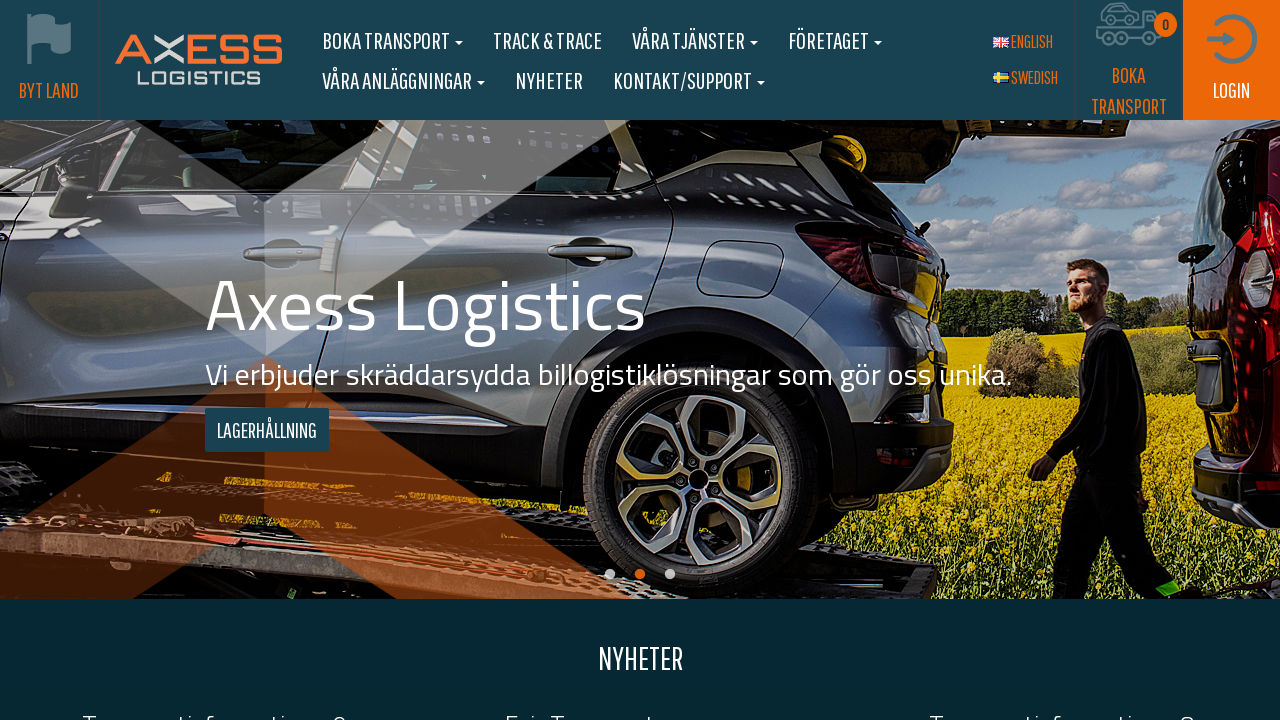

Clicked 'Våra tjänster' (Our Services) link at (694, 40) on xpath=//a[@role='button'][normalize-space()='Våra tjänster']
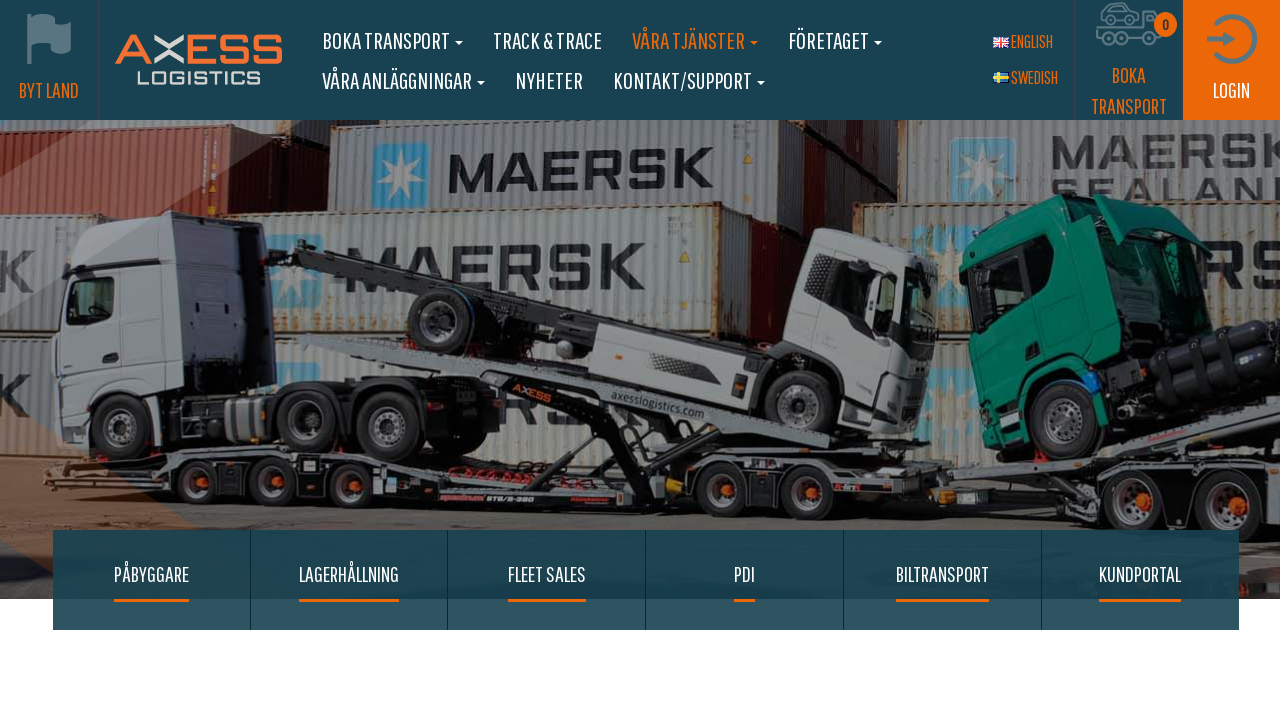

Target section loaded and verified
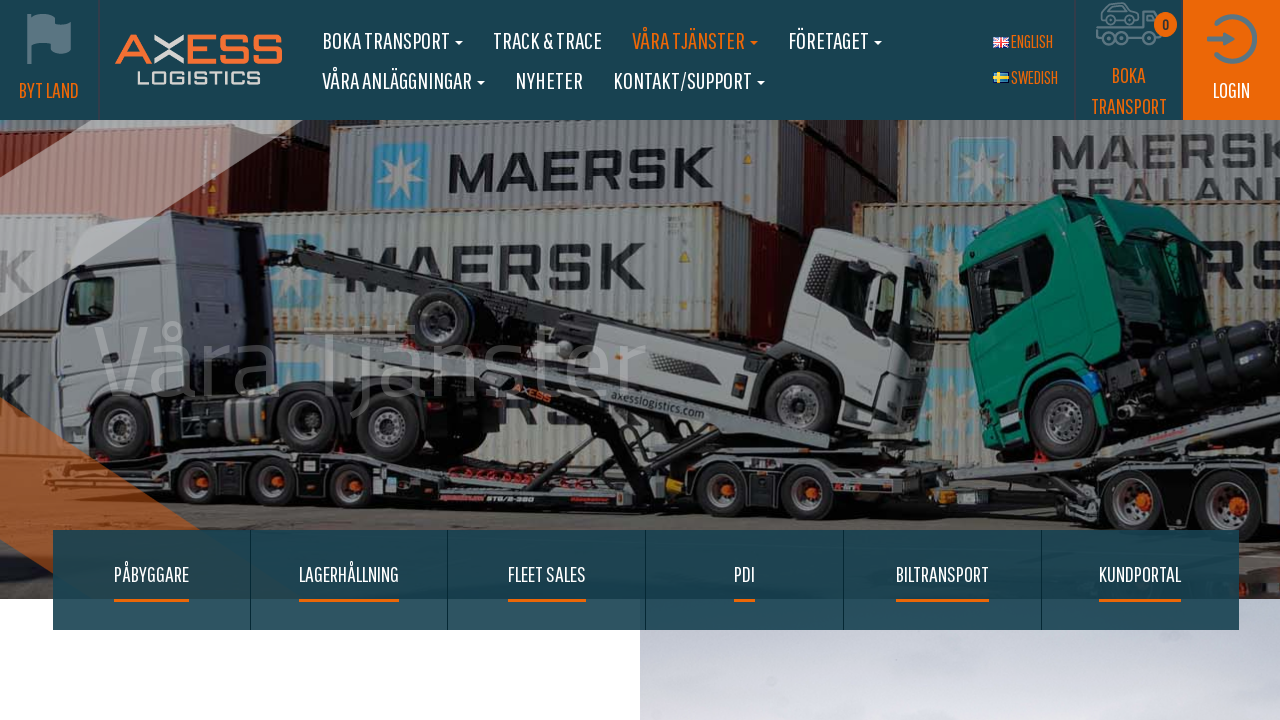

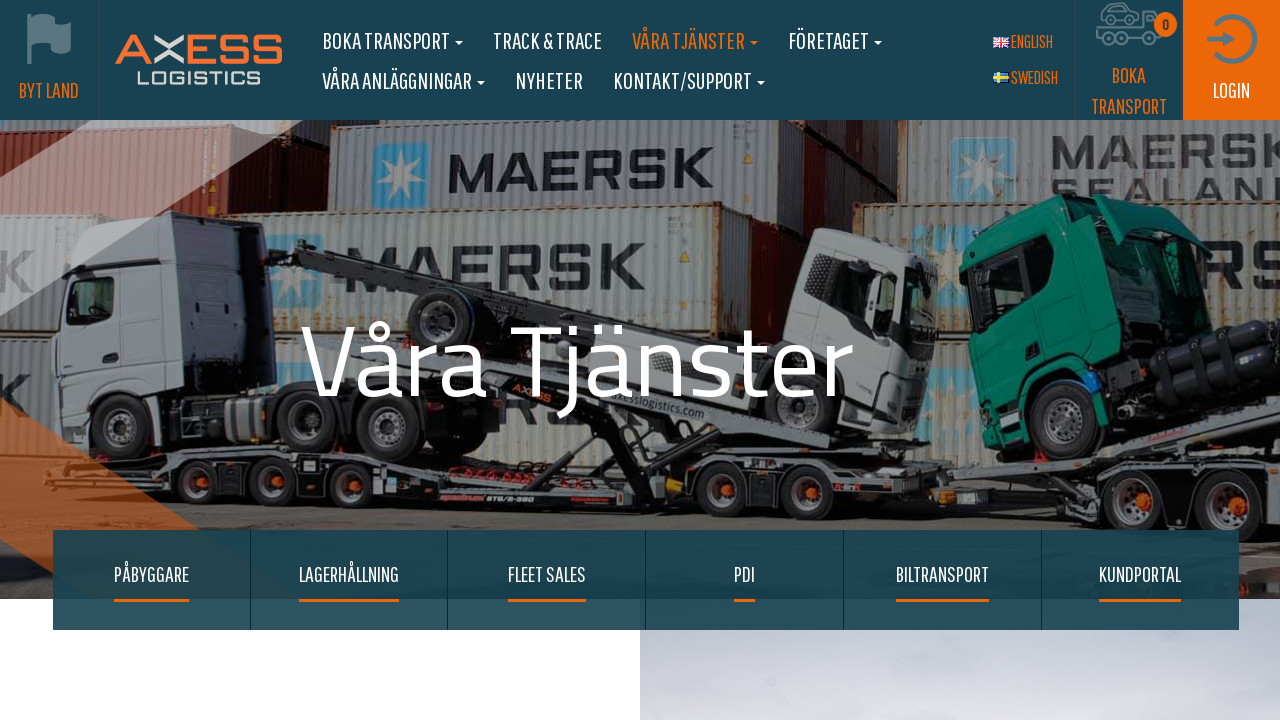